Tests handling of different types of JavaScript alerts including timed alerts on a demo QA site

Starting URL: https://demoqa.com/alerts

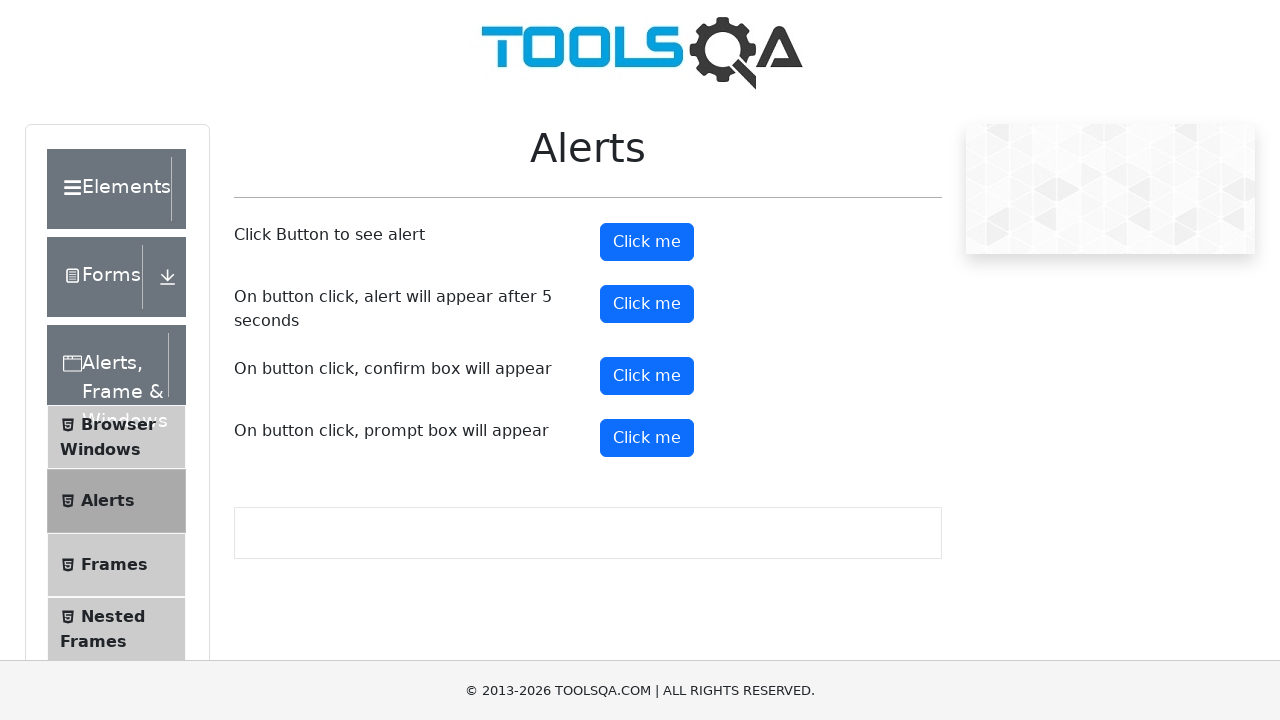

Clicked button to trigger timed alert at (647, 304) on #timerAlertButton
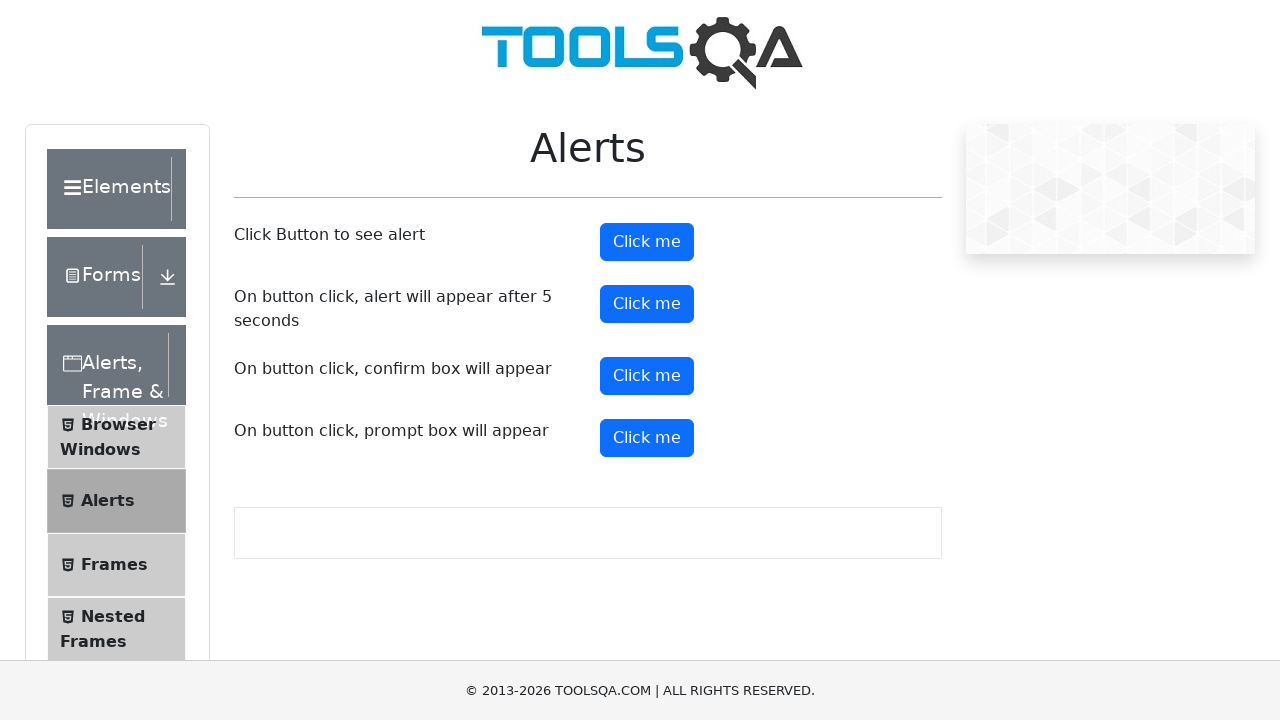

Waited 5.5 seconds for timed alert to appear
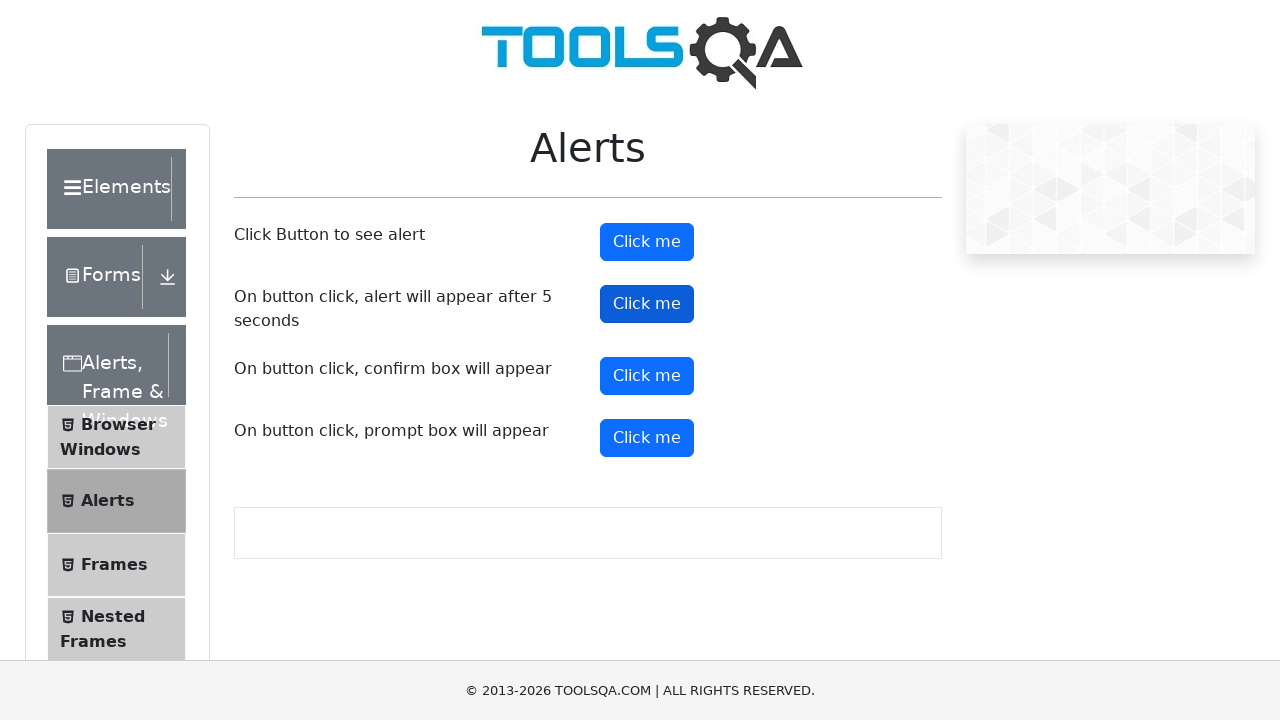

Set up dialog handler to accept alerts
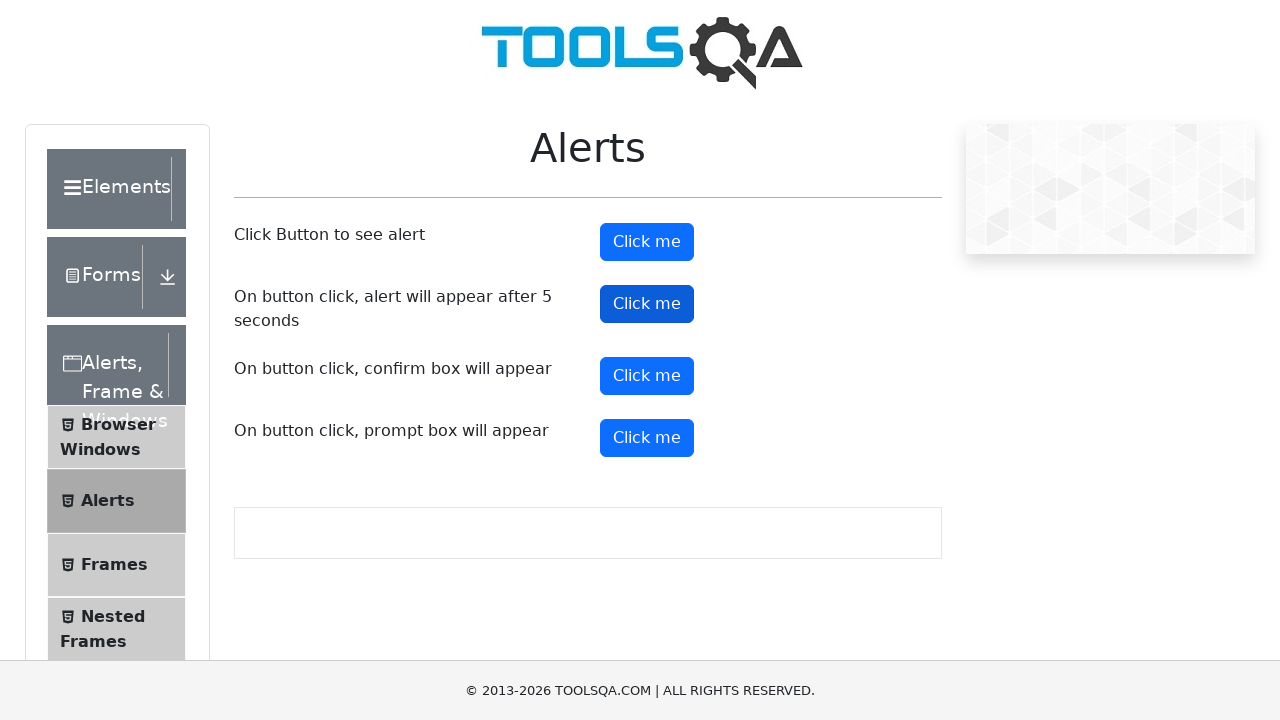

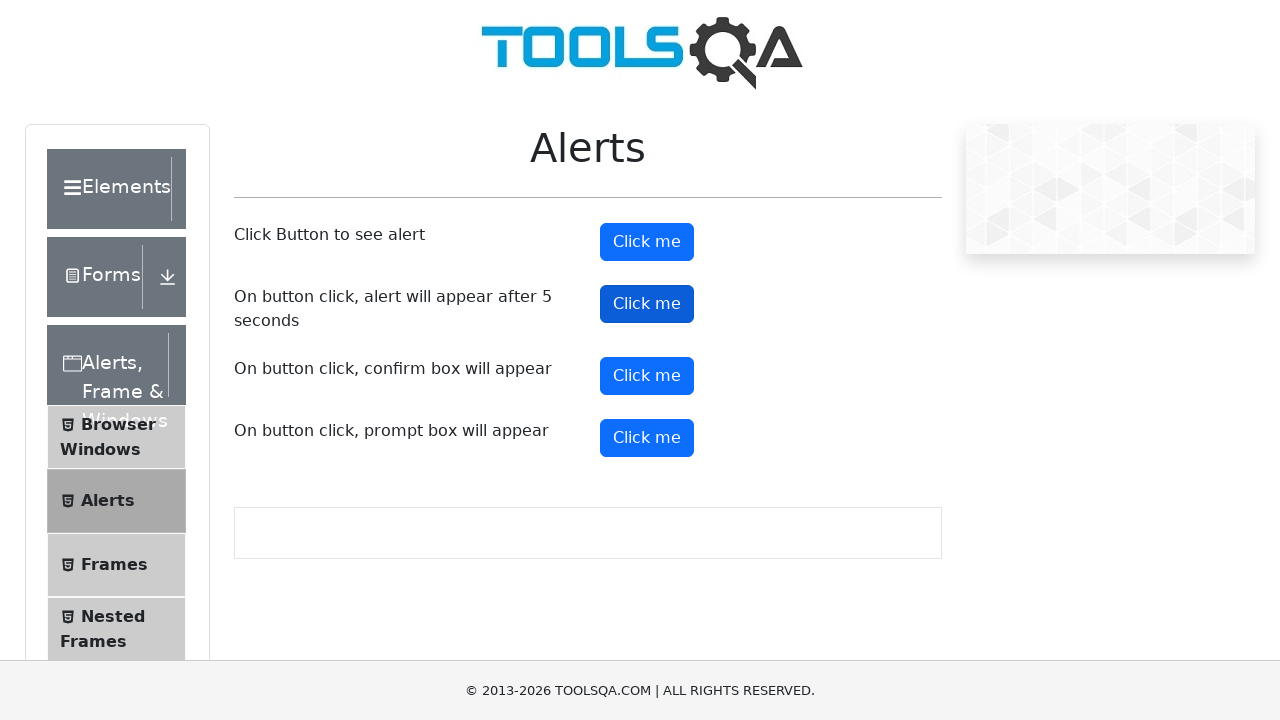